Tests iframe handling and drag-and-drop functionality on the jQuery UI droppable demo page by switching to an iframe and dragging an element to a target drop zone

Starting URL: https://jqueryui.com/droppable/

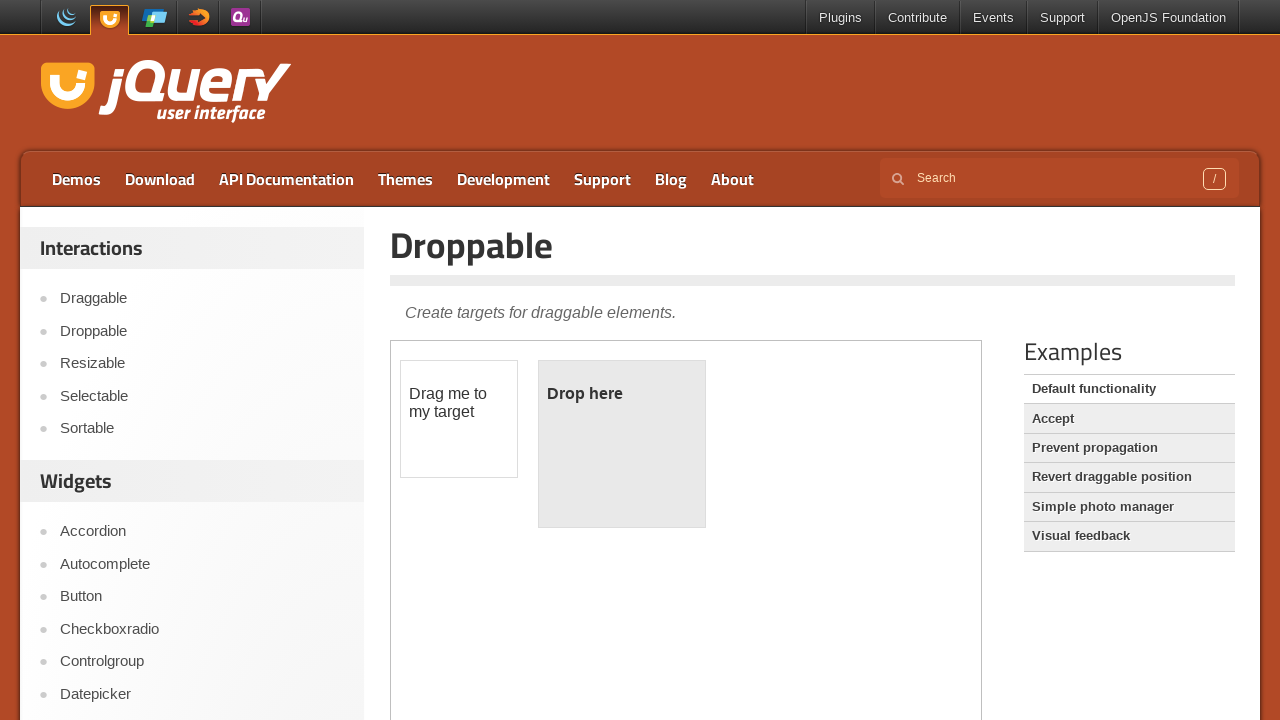

Located the demo iframe element
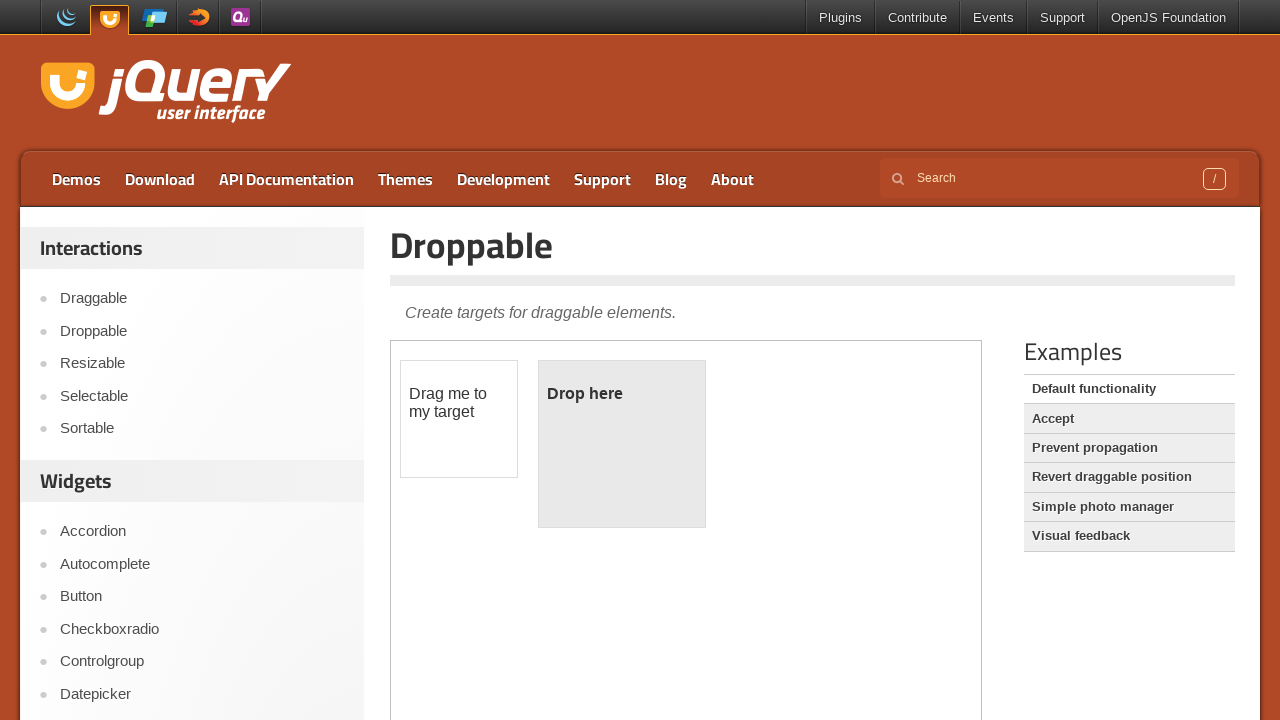

Clicked on the draggable element inside the iframe at (459, 419) on .demo-frame >> internal:control=enter-frame >> #draggable
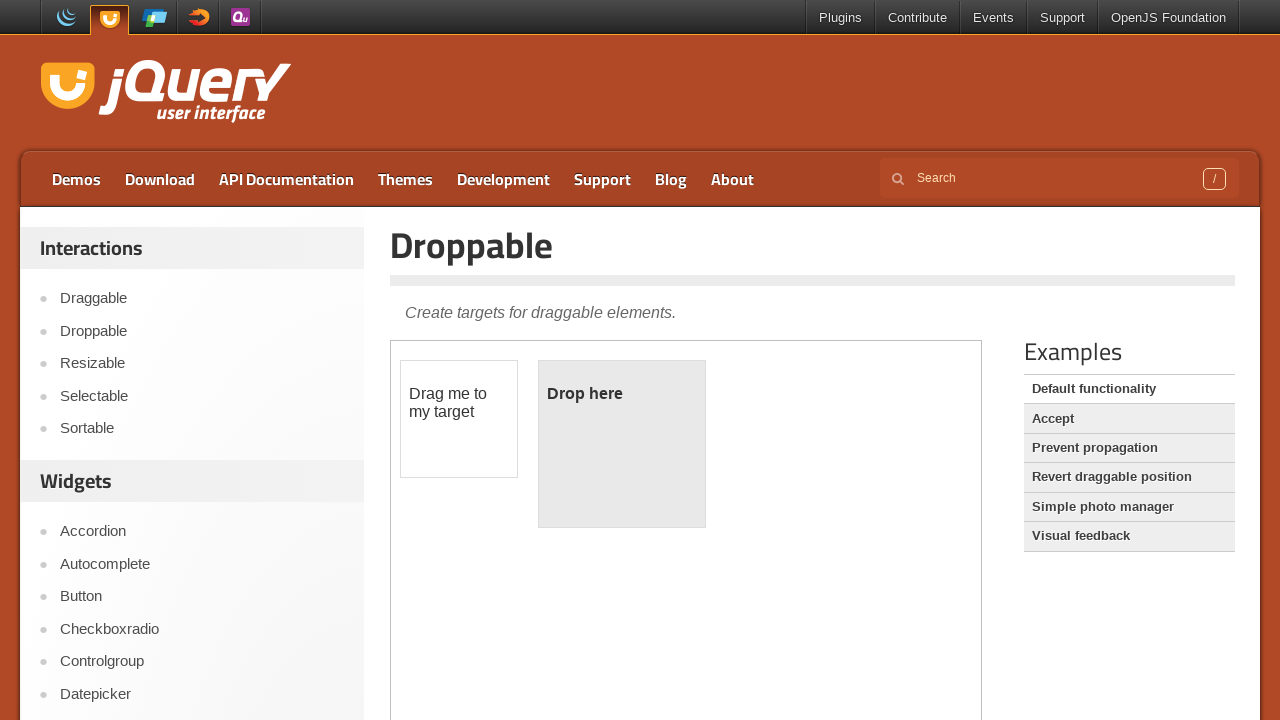

Located the draggable source element
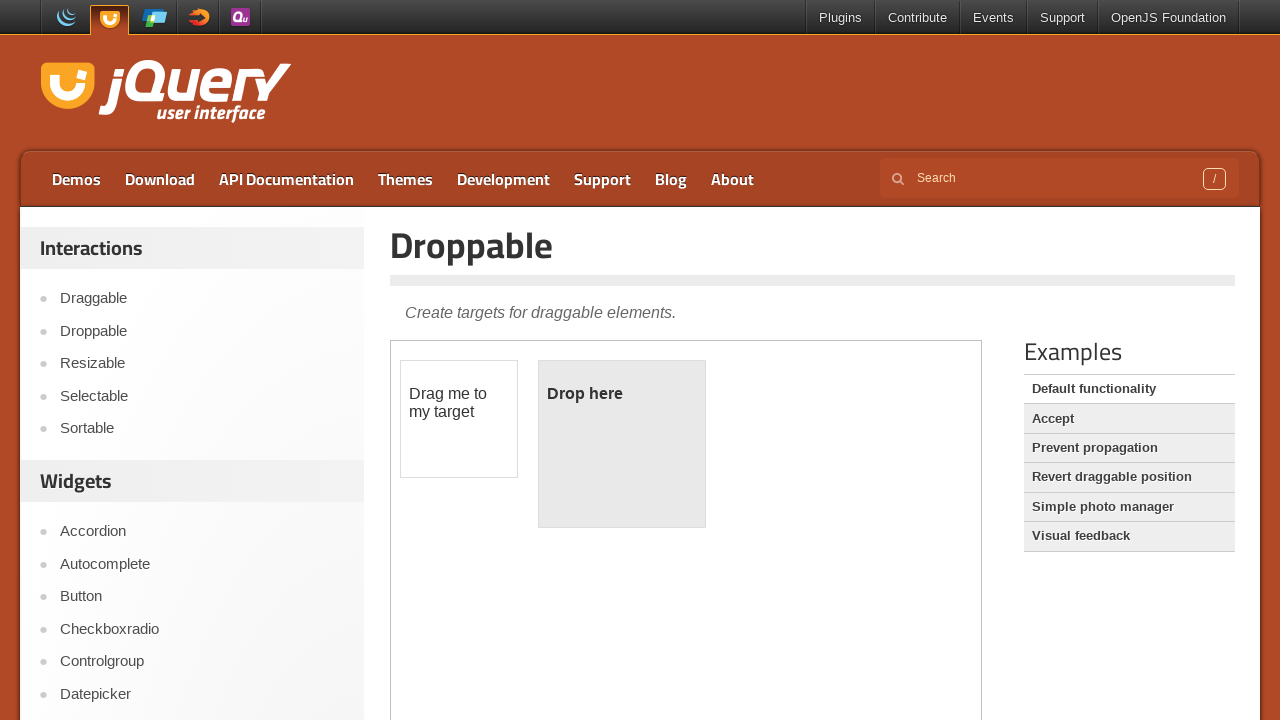

Located the droppable target element
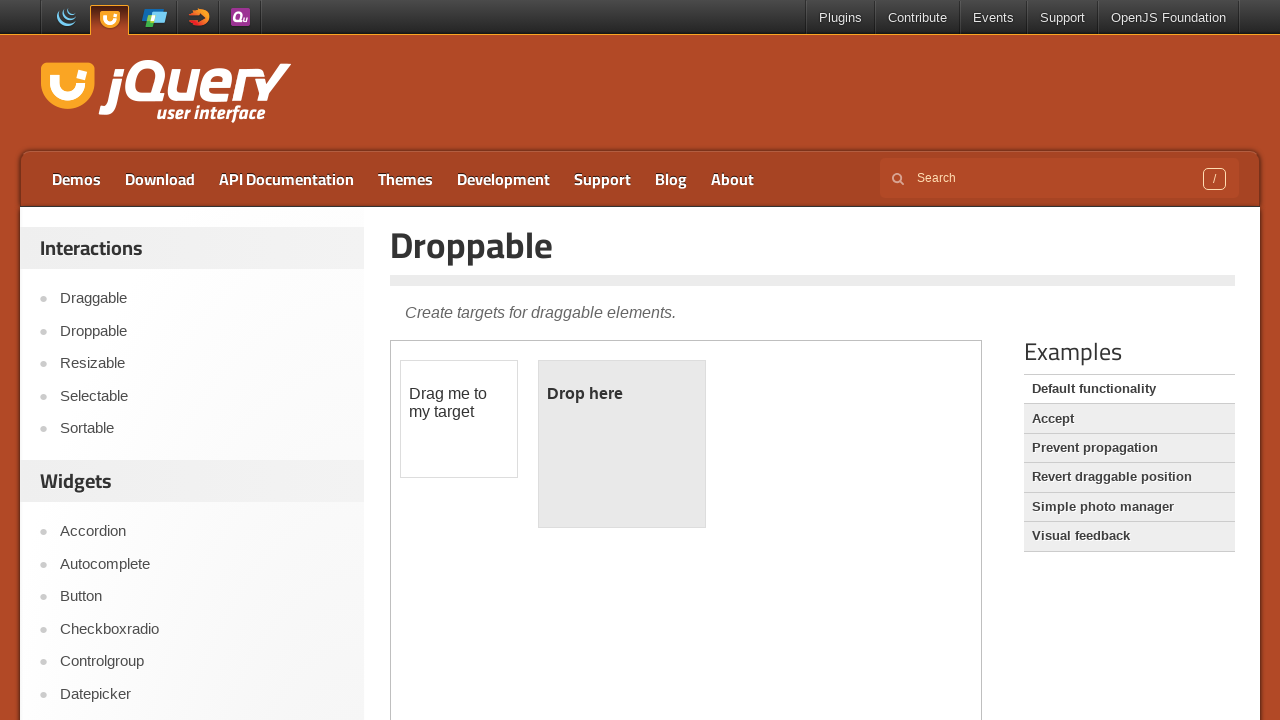

Dragged the draggable element to the droppable target zone at (622, 444)
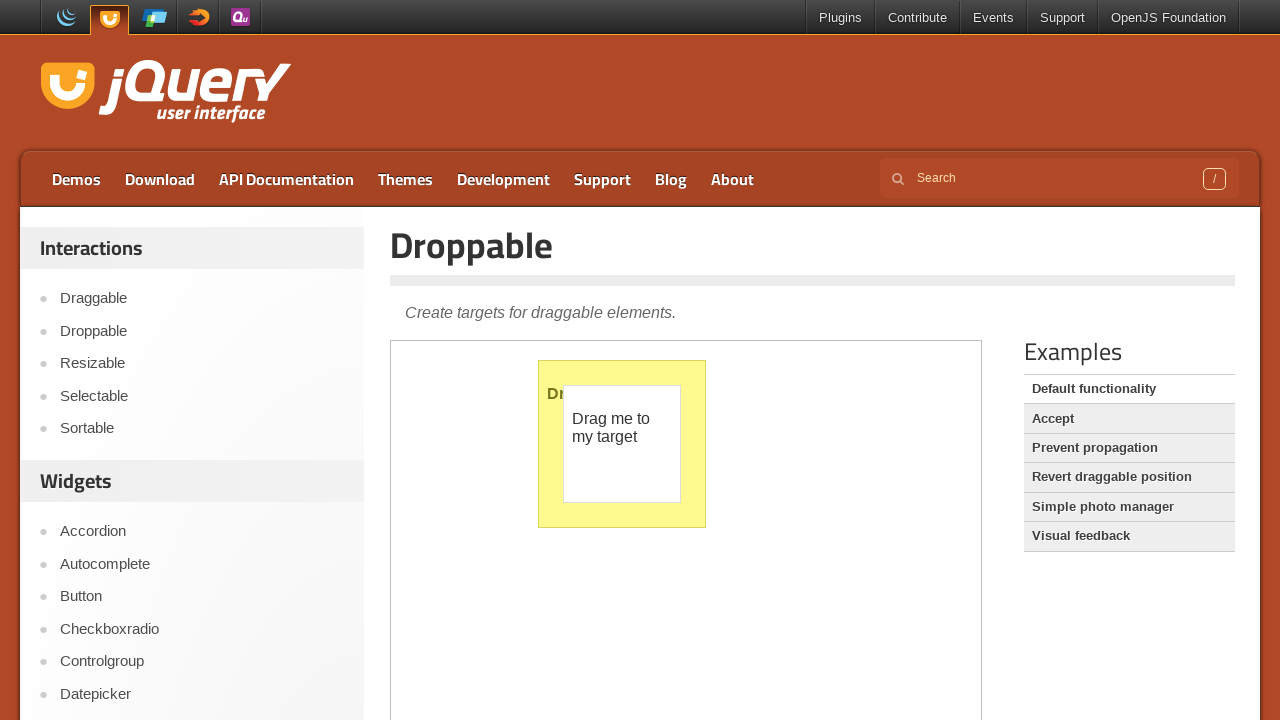

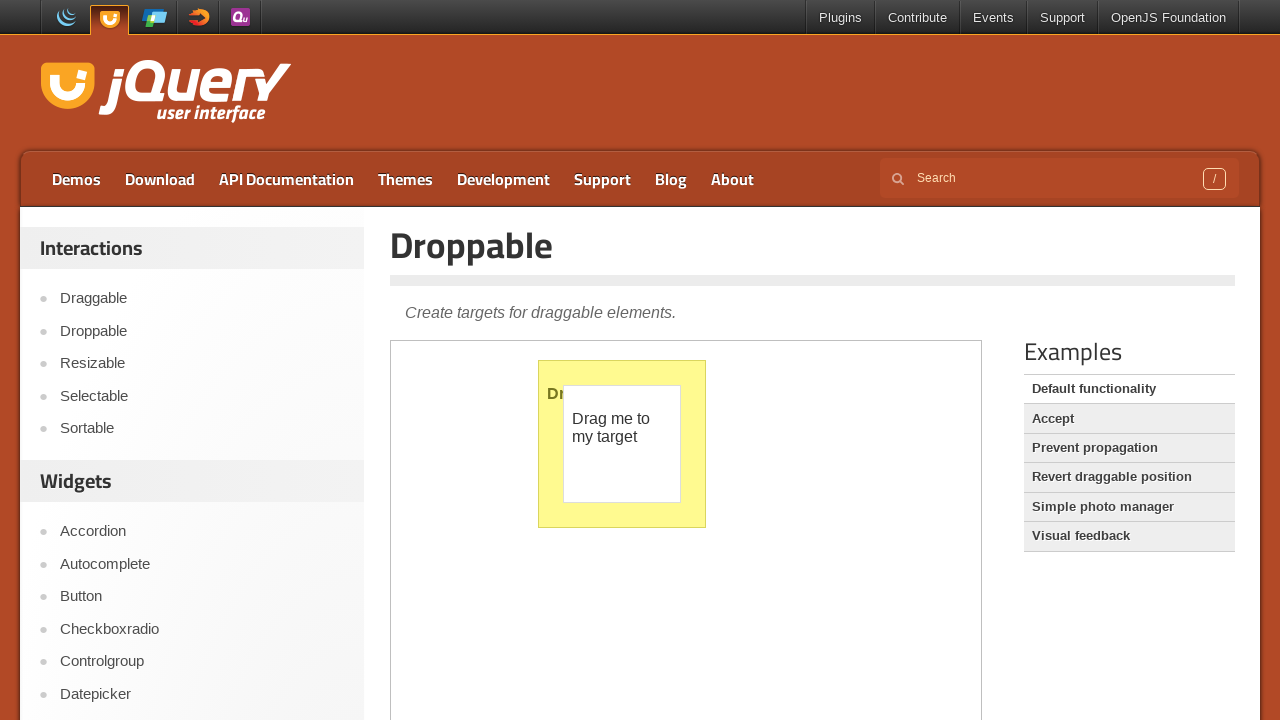